Tests JavaScript confirm dialog by clicking a button, dismissing the dialog, and verifying the result message

Starting URL: https://testcenter.techproeducation.com/index.php?page=javascript-alerts

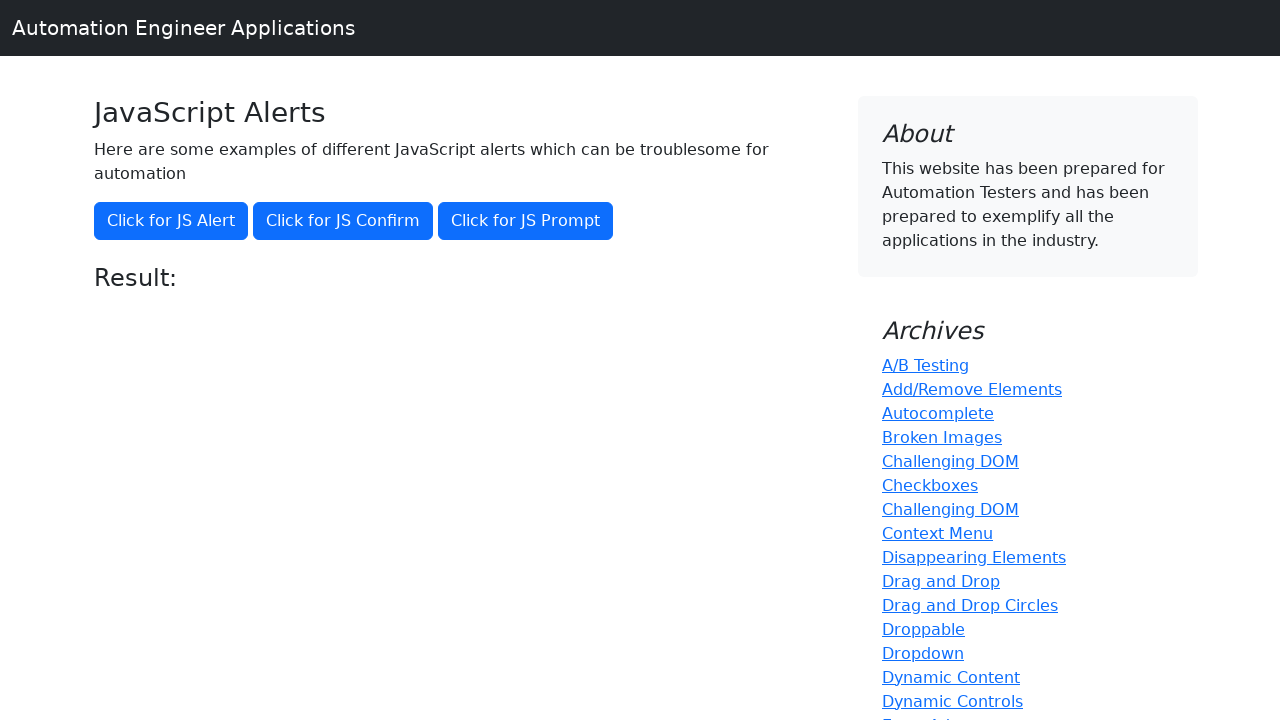

Clicked button to trigger JavaScript confirm dialog at (343, 221) on button[onclick='jsConfirm()']
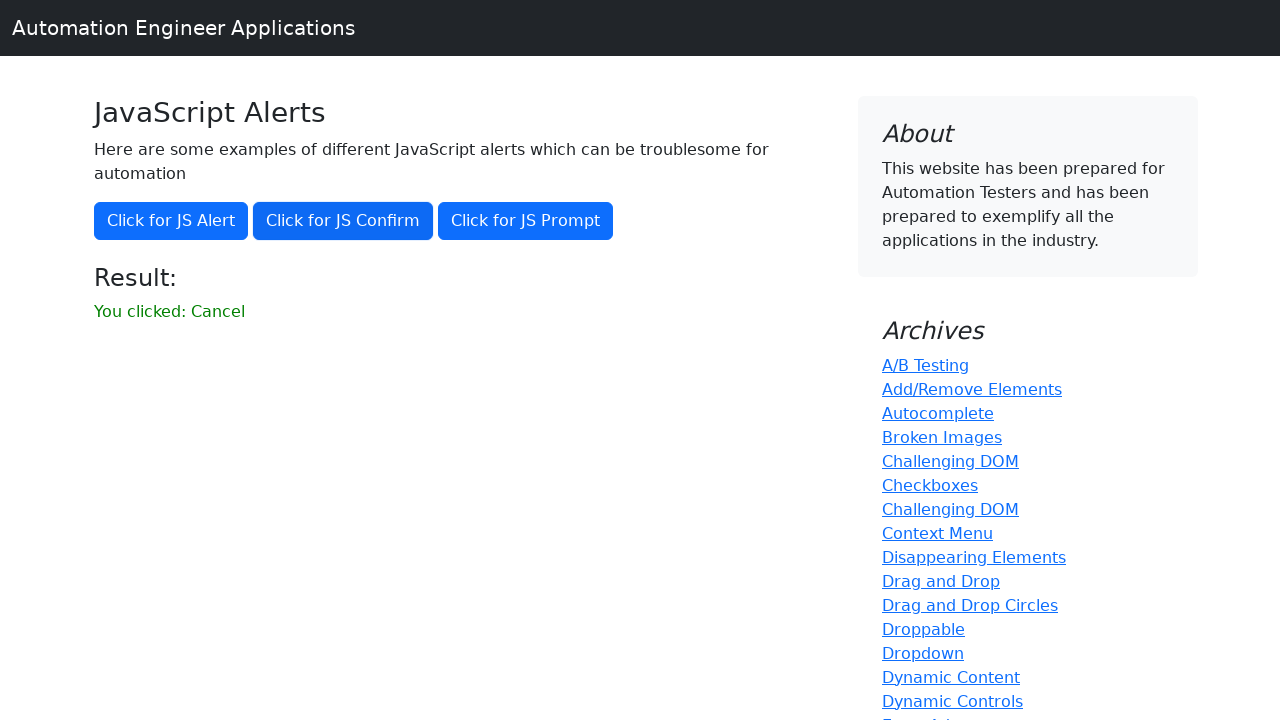

Set up dialog handler to dismiss the confirm dialog
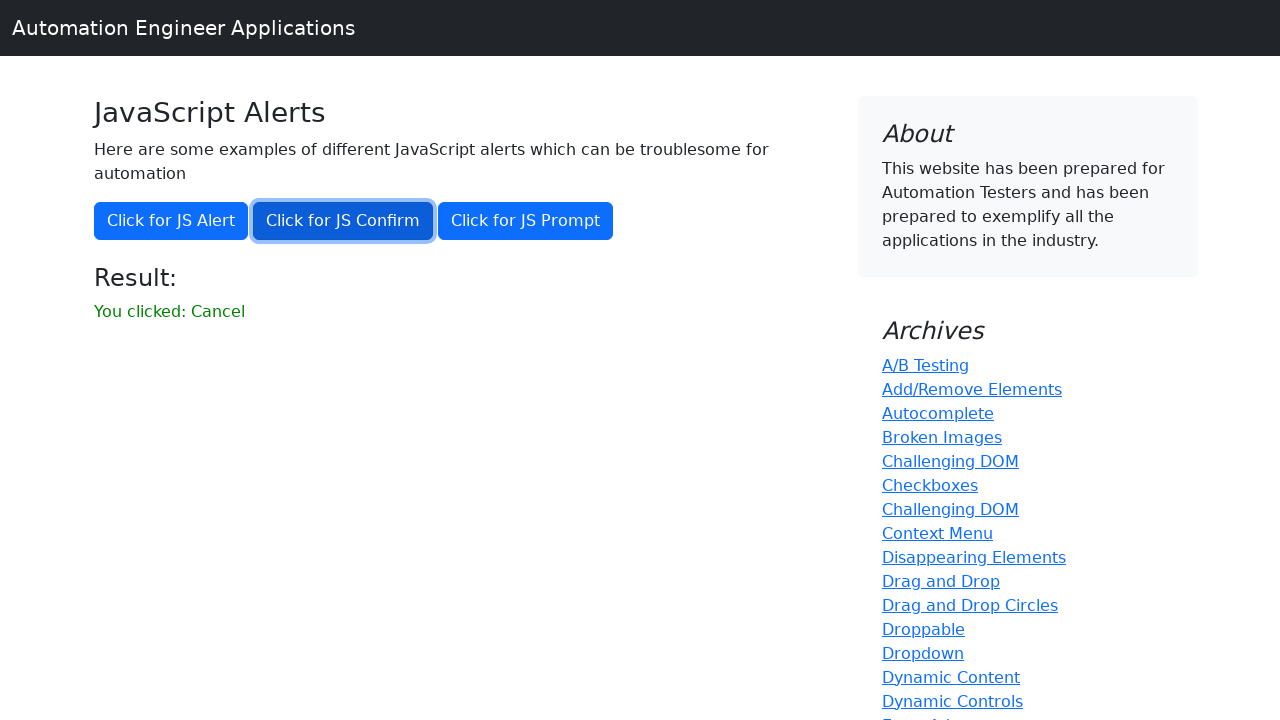

Result message element appeared on the page
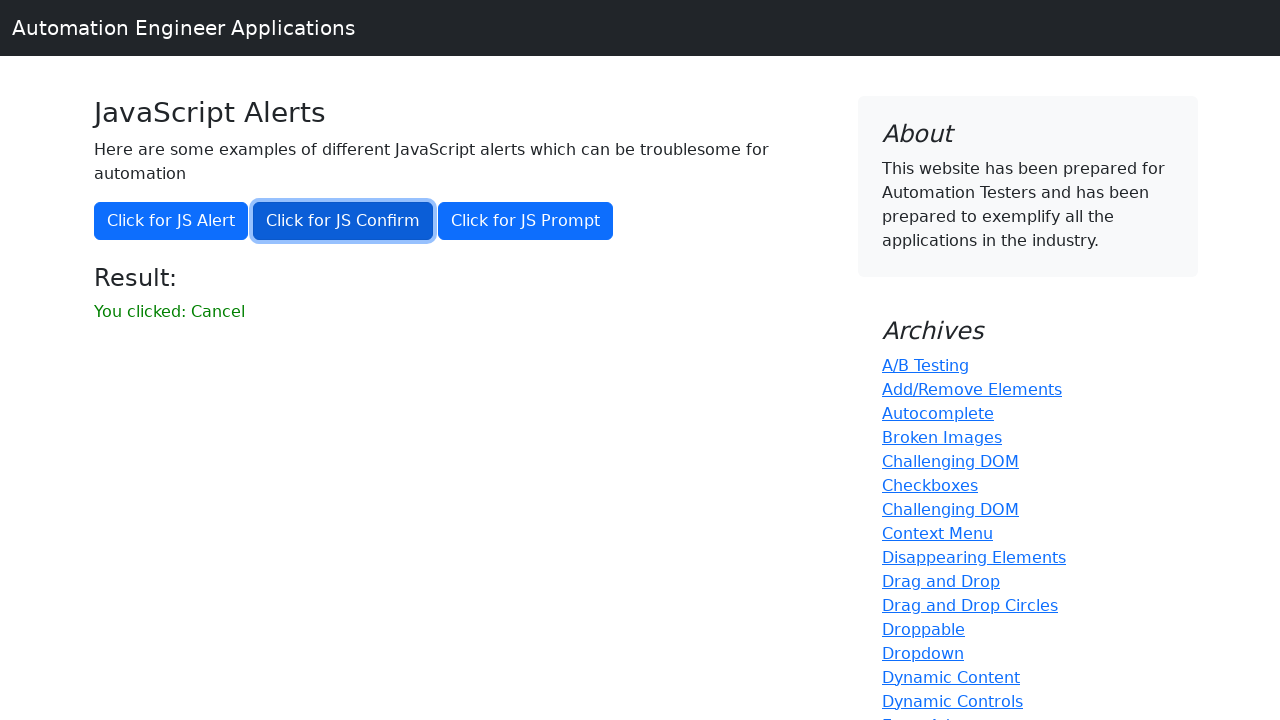

Retrieved result text: 'You clicked: Cancel'
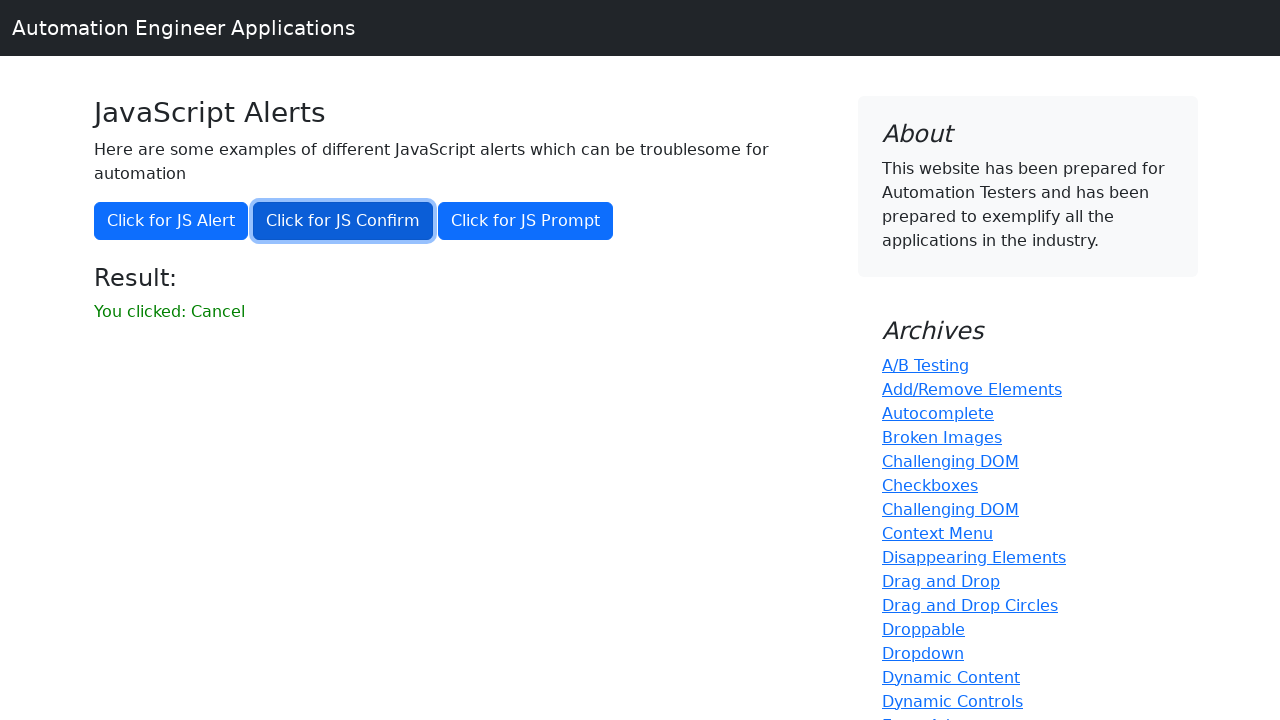

Verified that result text does not contain 'successfuly' - confirm dialog dismissal successful
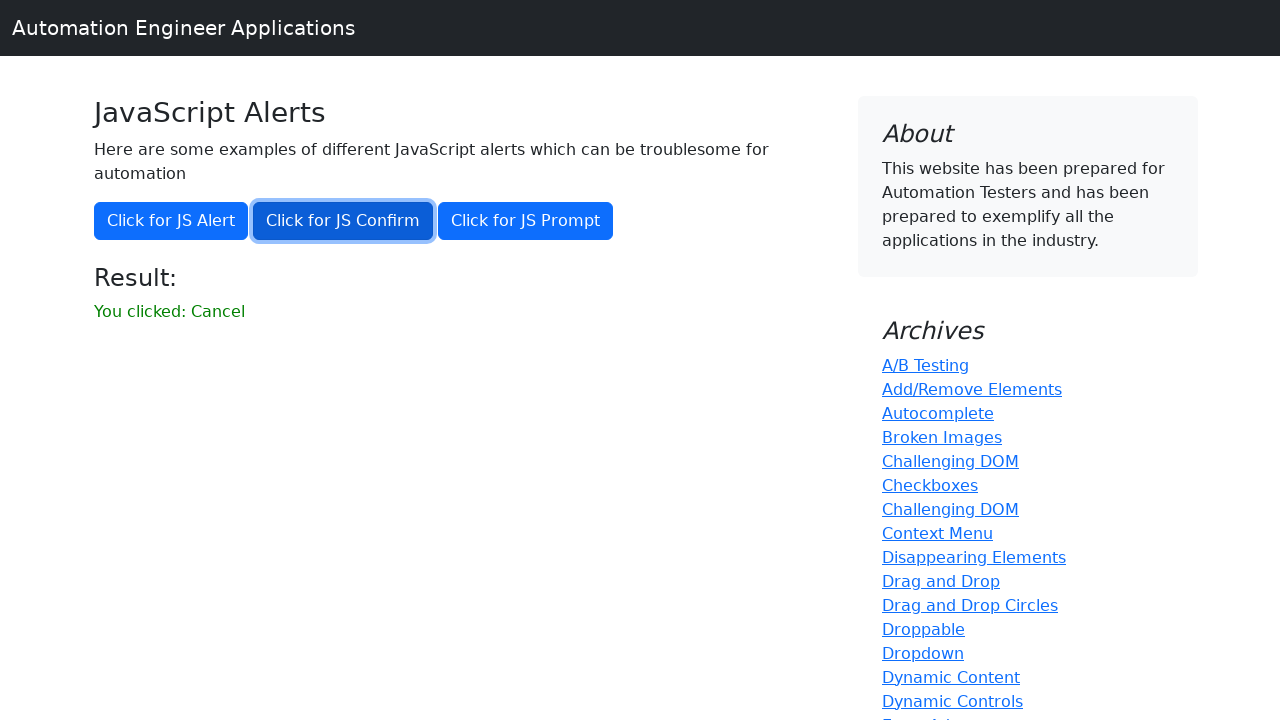

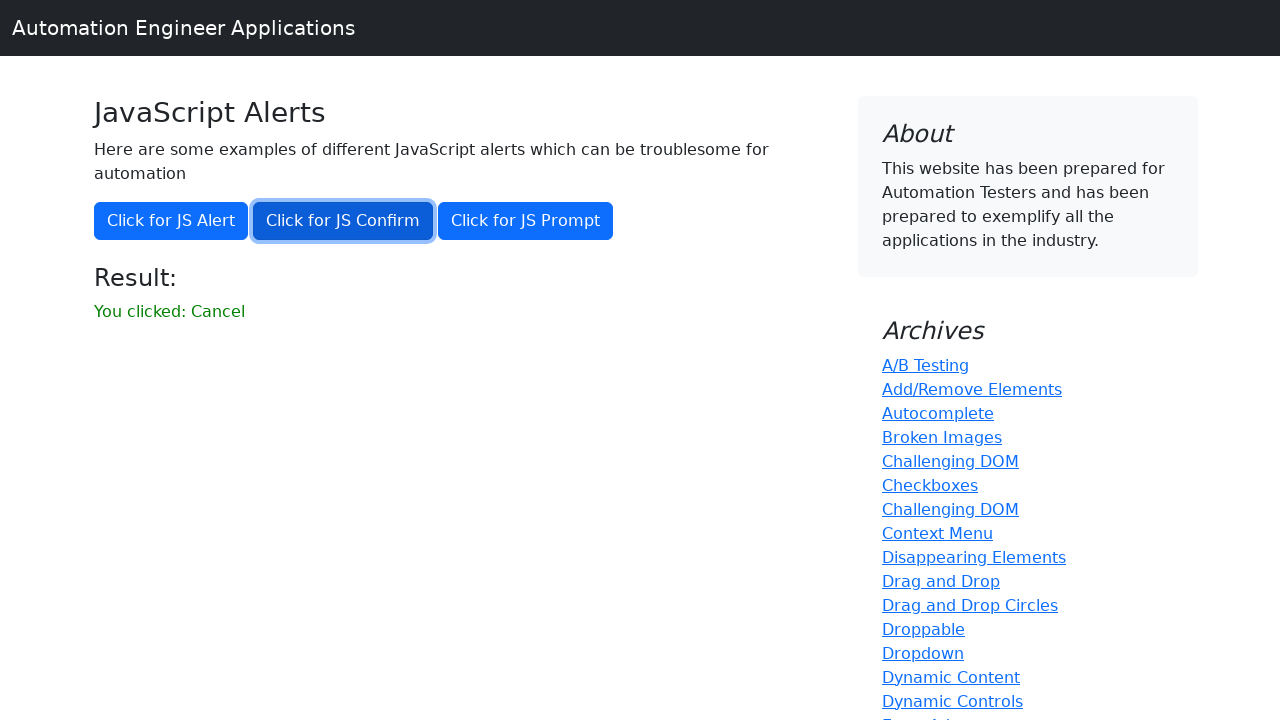